Tests number input field by pressing Arrow Down key and verifying the value decrements to -1

Starting URL: http://the-internet.herokuapp.com/inputs

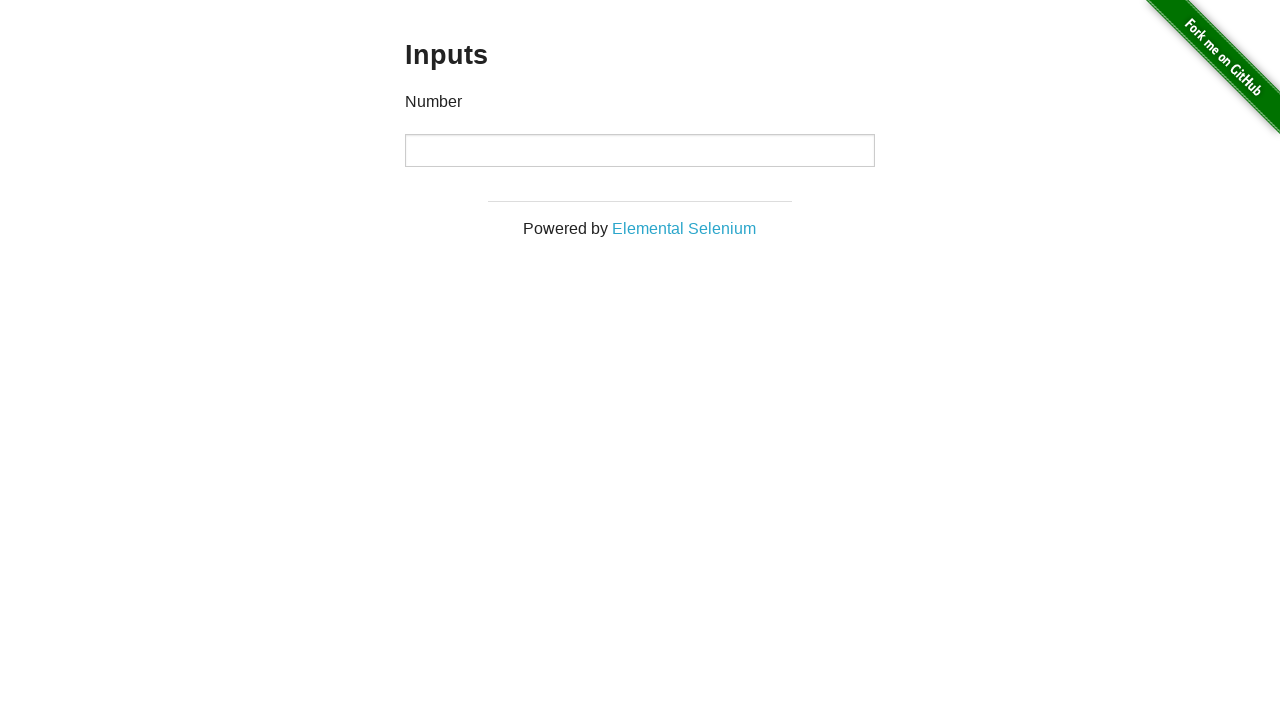

Navigated to the-internet.herokuapp.com/inputs
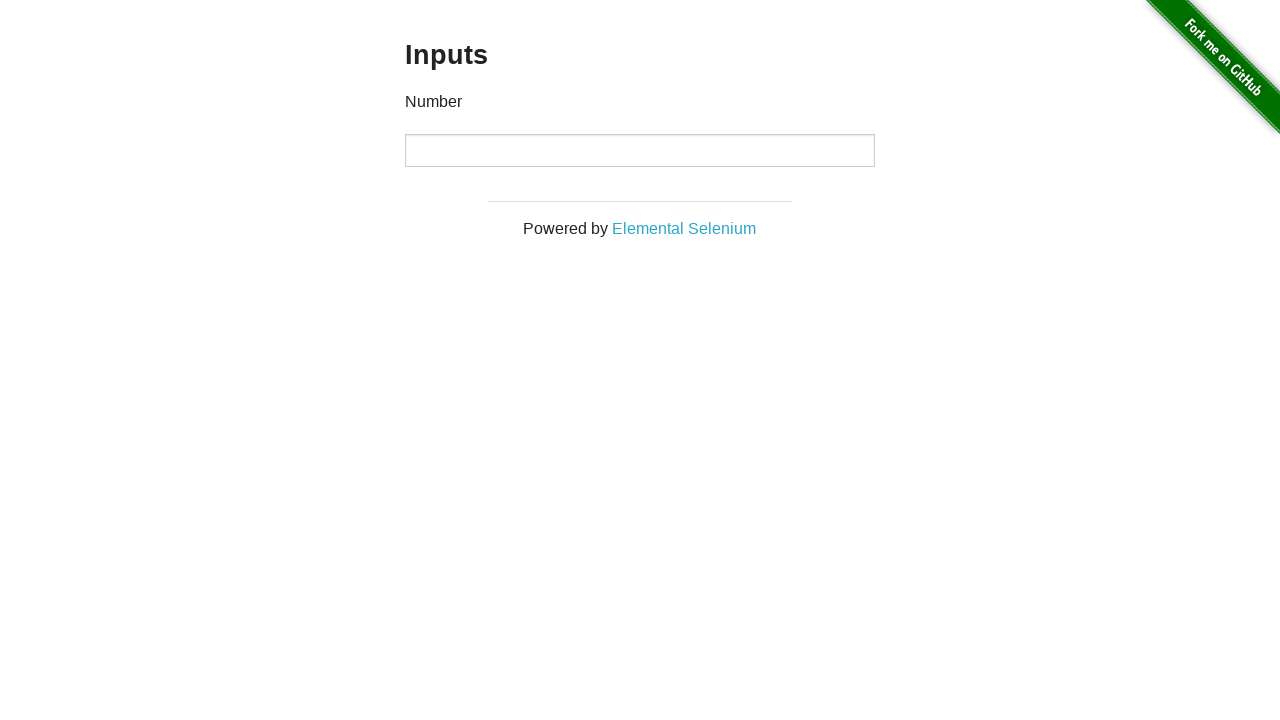

Located number input field
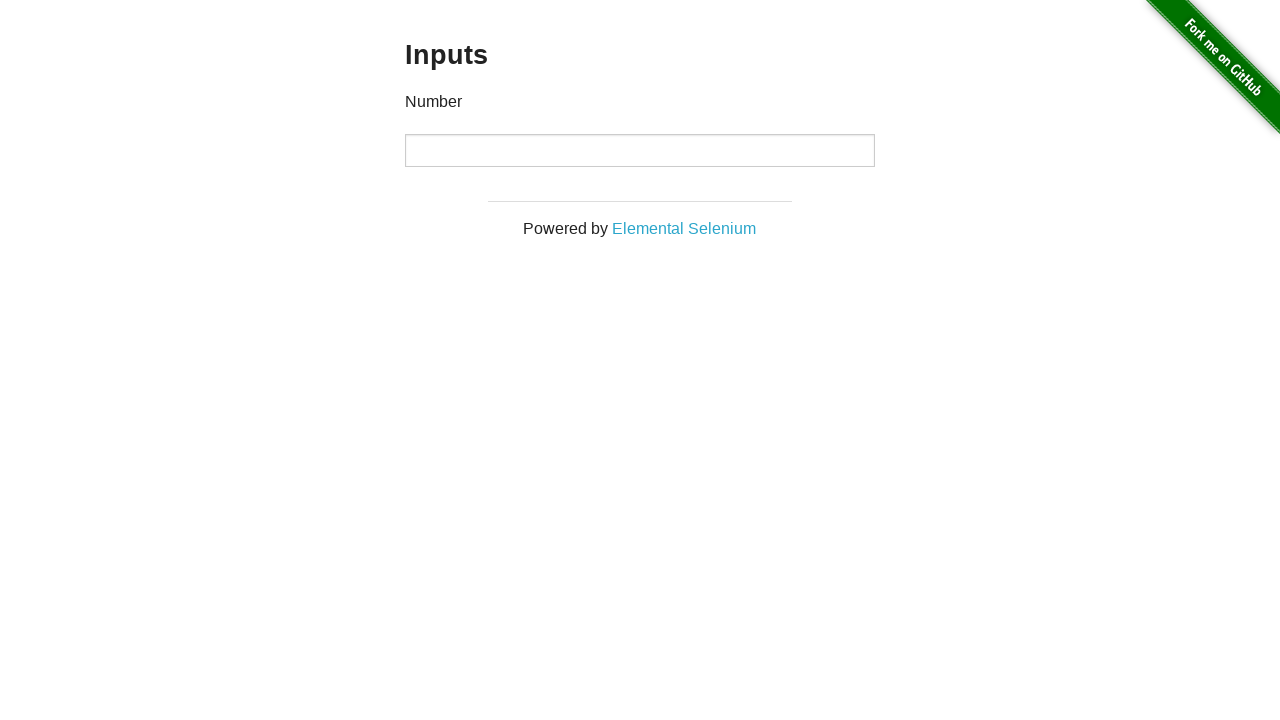

Pressed Arrow Down key to decrement number input value on input[type='number']
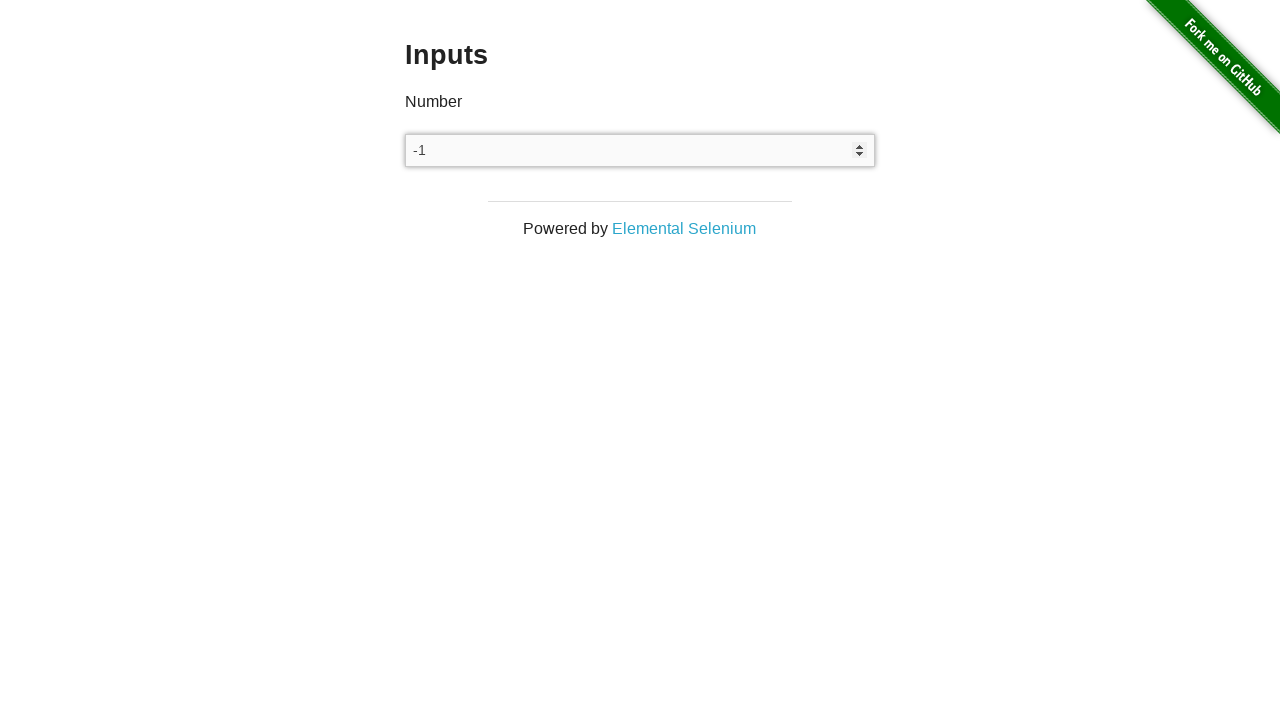

Retrieved input field value
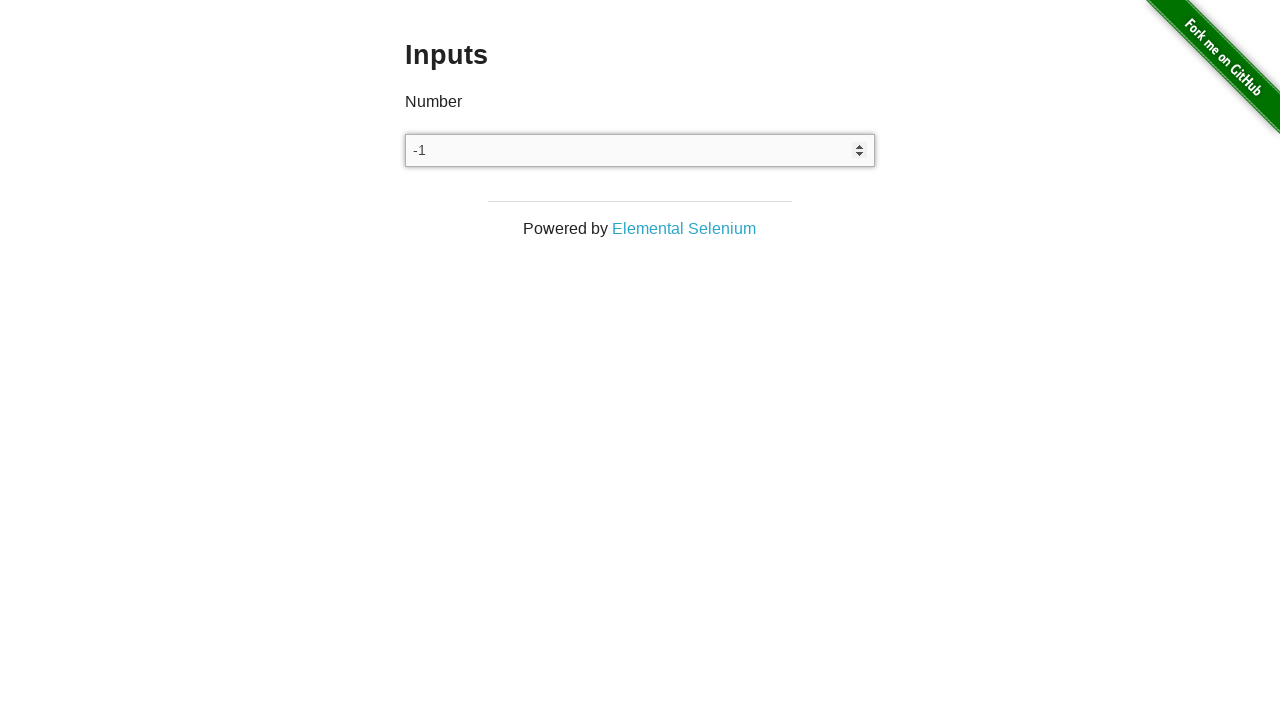

Verified that input value is '-1' after pressing Arrow Down
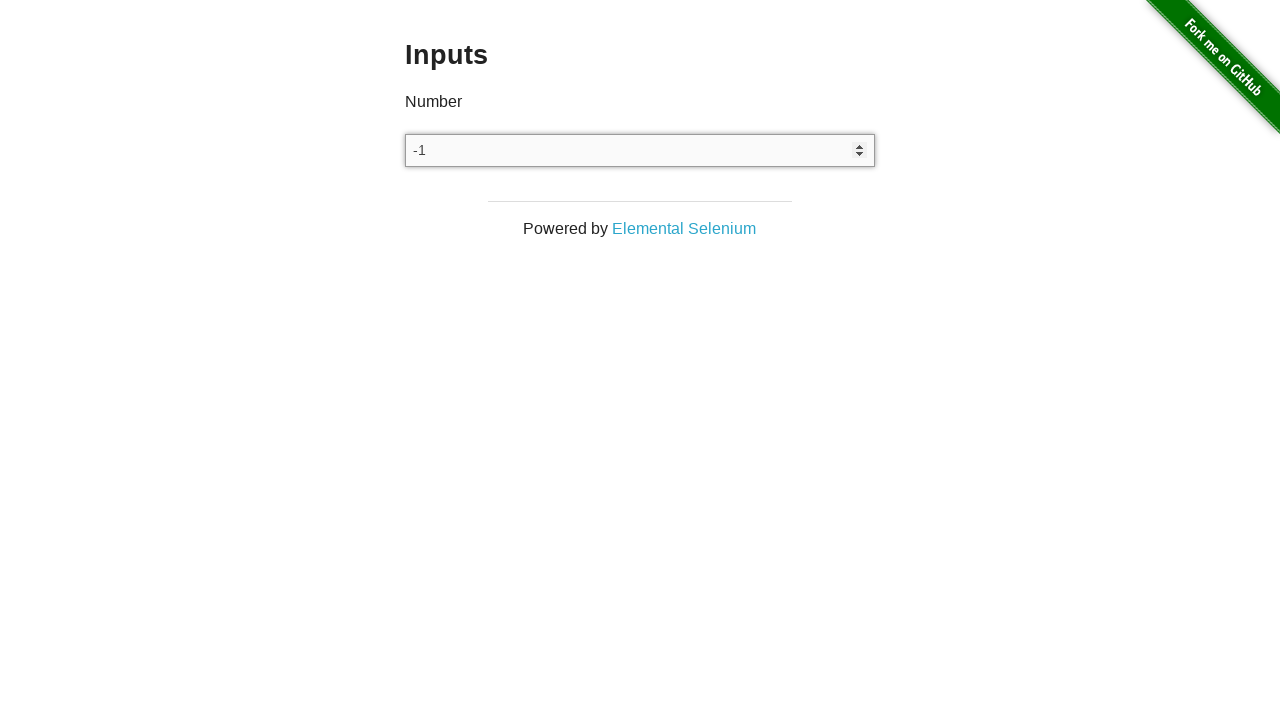

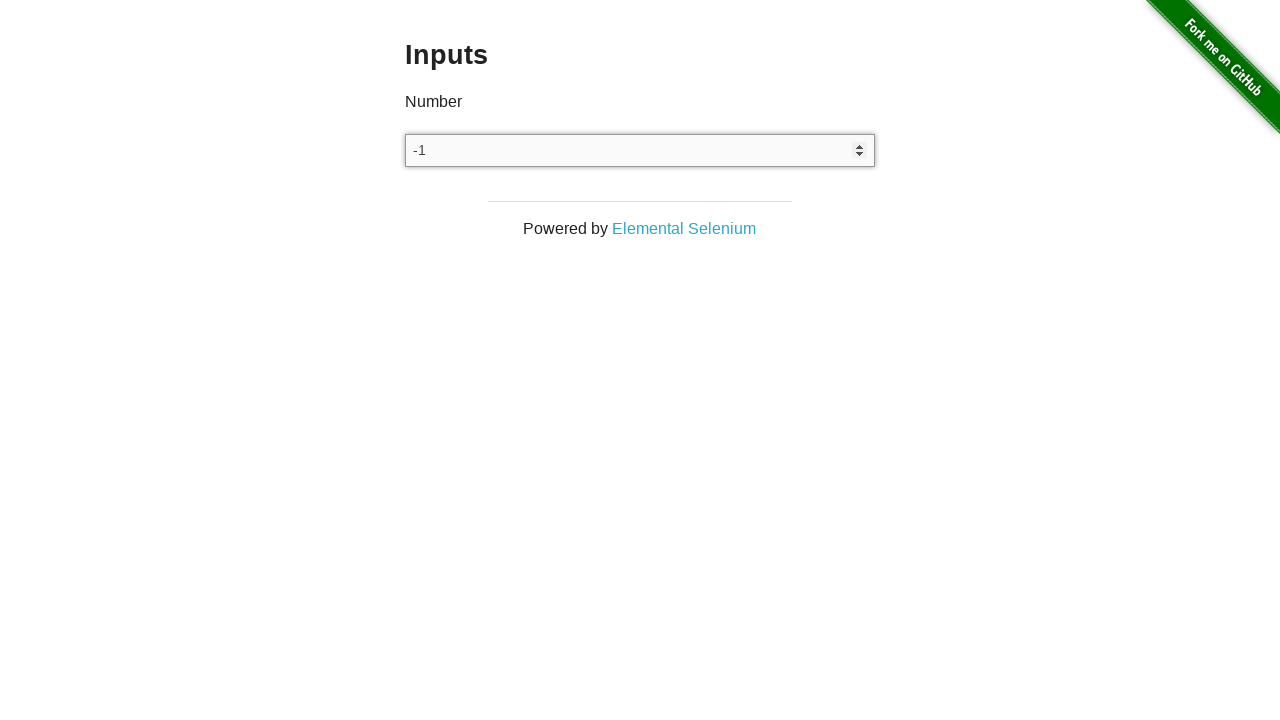